Tests JavaScript alert dialog by clicking a button that triggers an alert, verifying the alert message, and dismissing it

Starting URL: https://the-internet.herokuapp.com/javascript_alerts

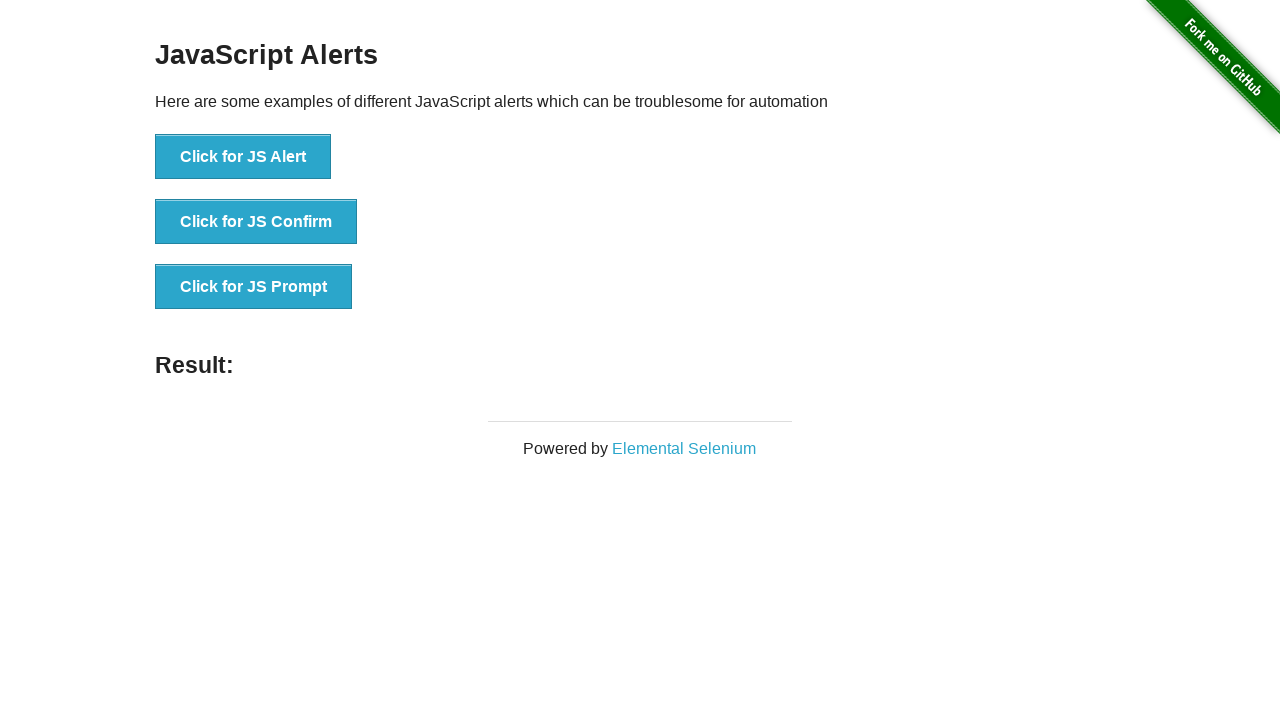

Set up dialog handler to intercept alert
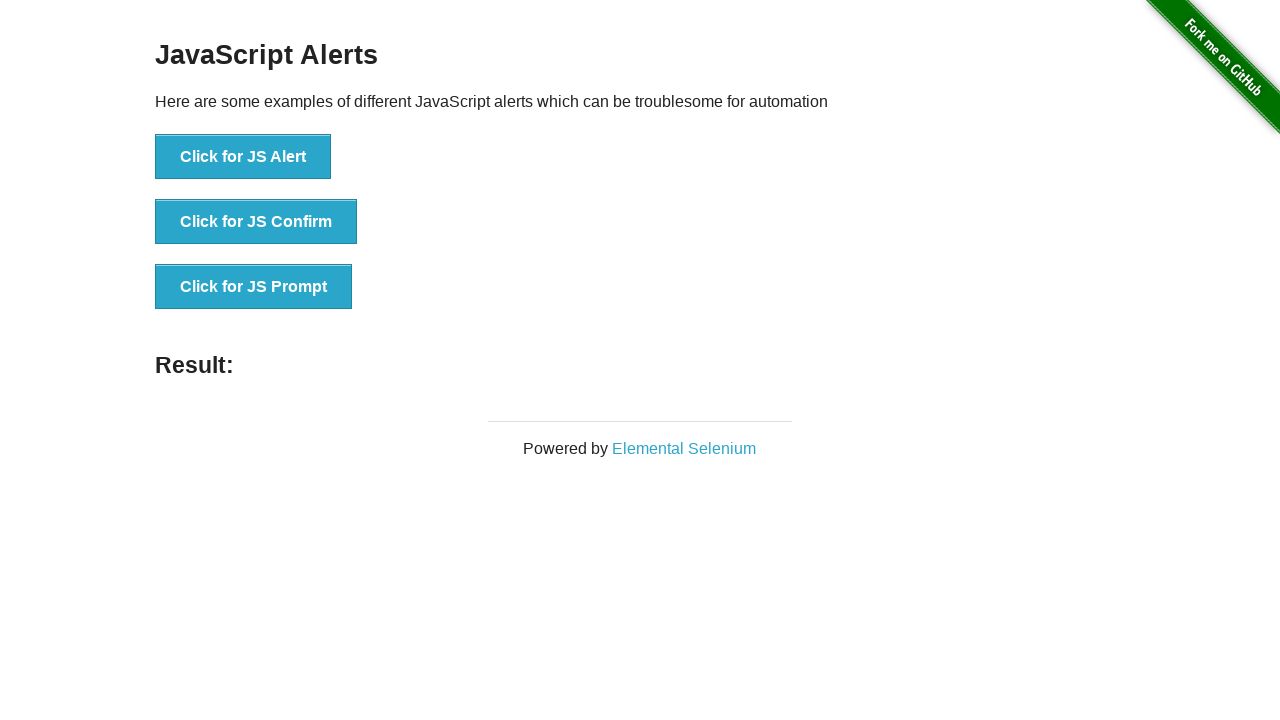

Clicked button to trigger JavaScript alert at (243, 157) on text=Click for JS Alert
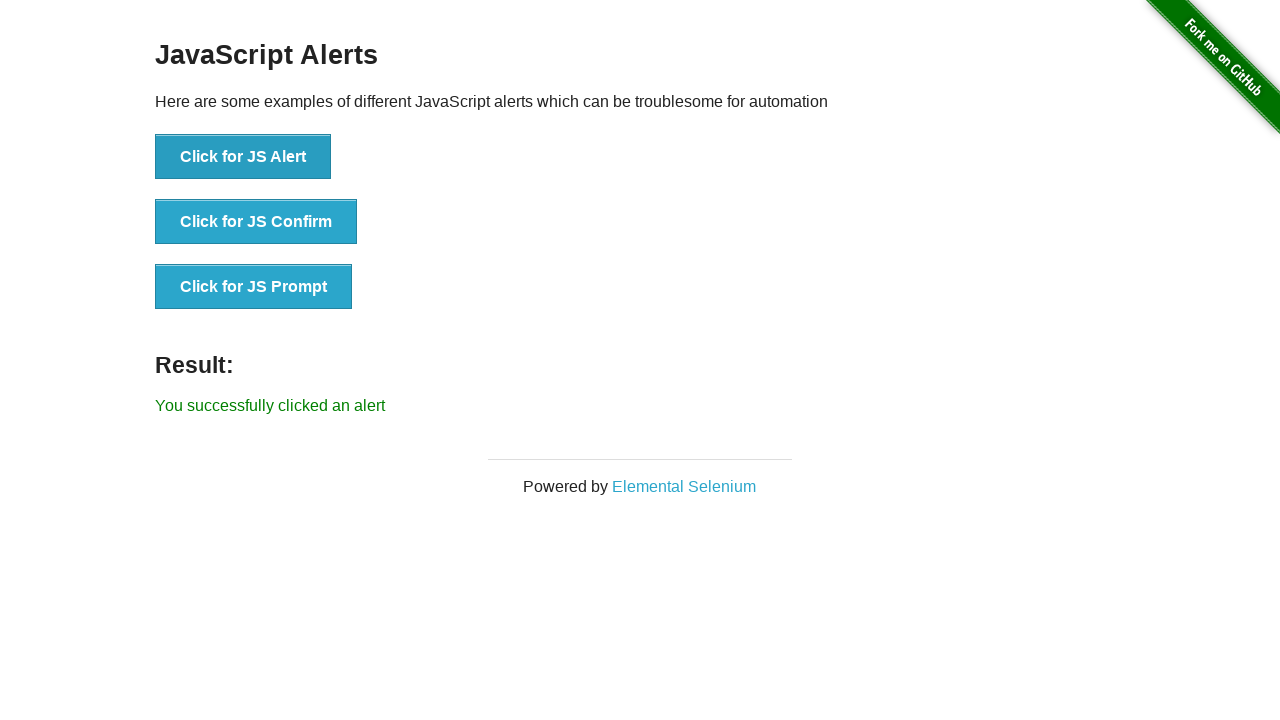

Dismissed the JavaScript alert dialog
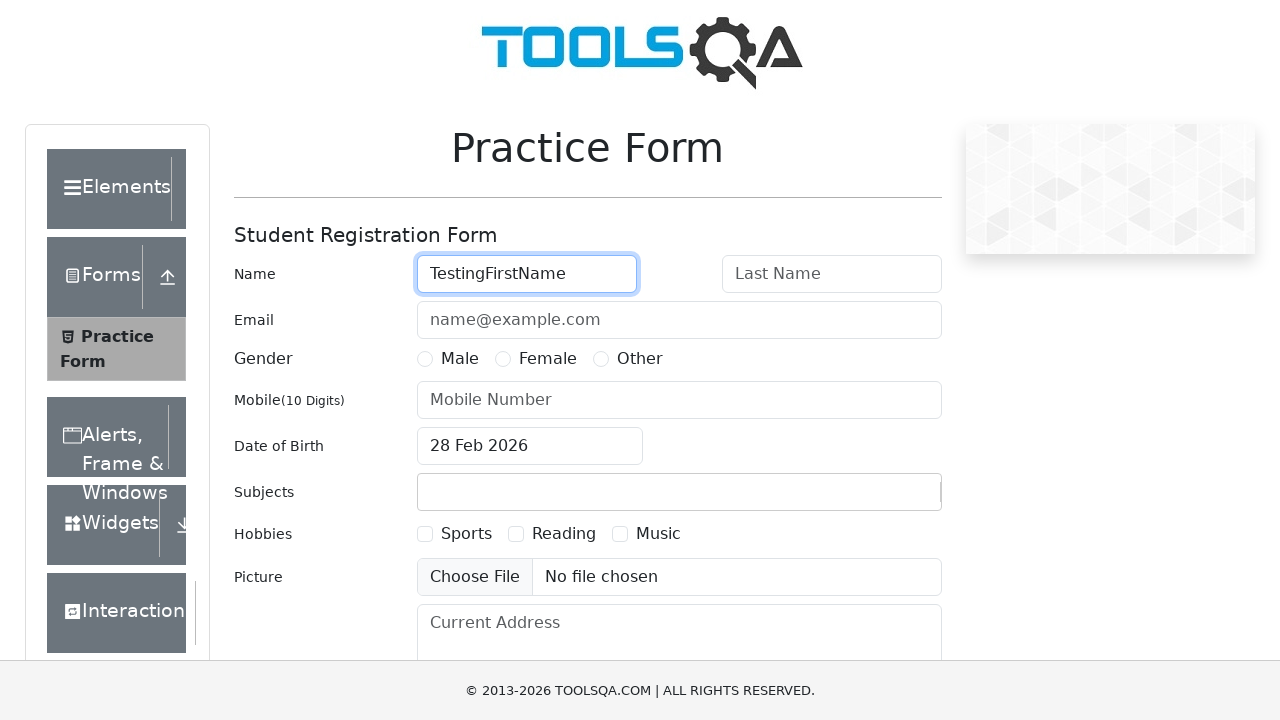

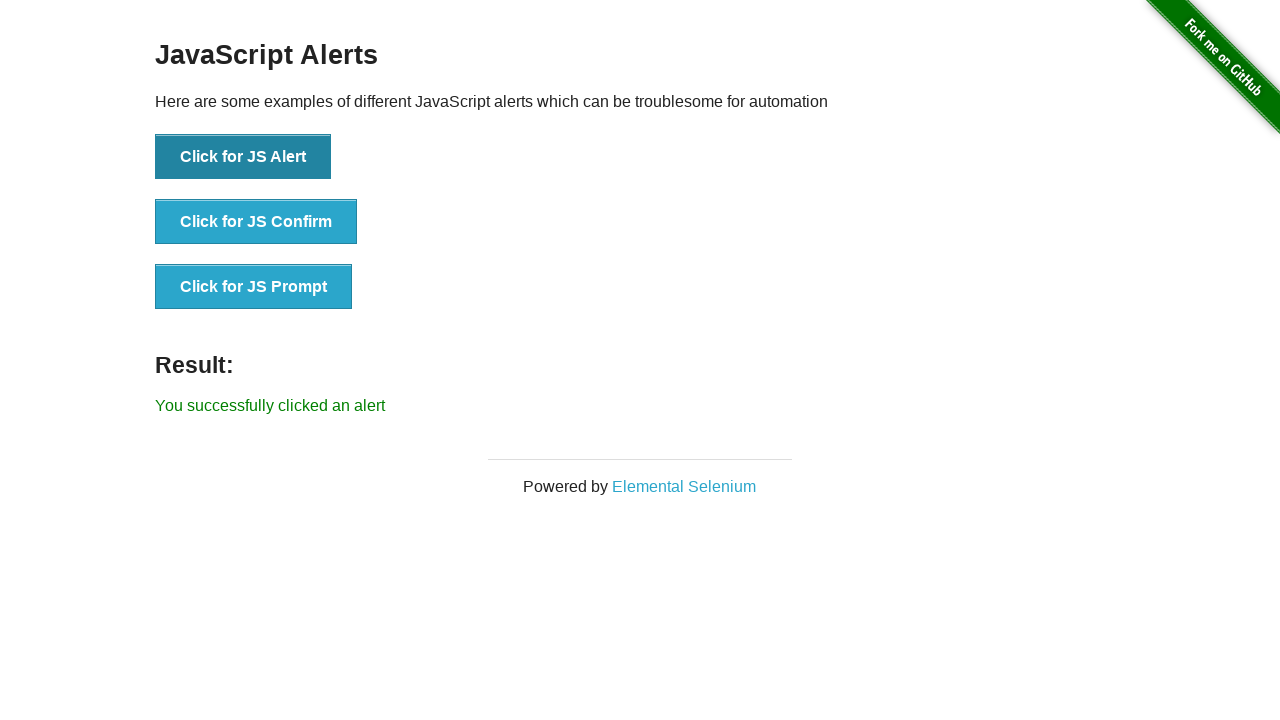